Tests dropdown selection functionality on a flight booking demo site by selecting departure city (Boston) and destination city (New York) from dropdown menus.

Starting URL: https://www.blazedemo.com/

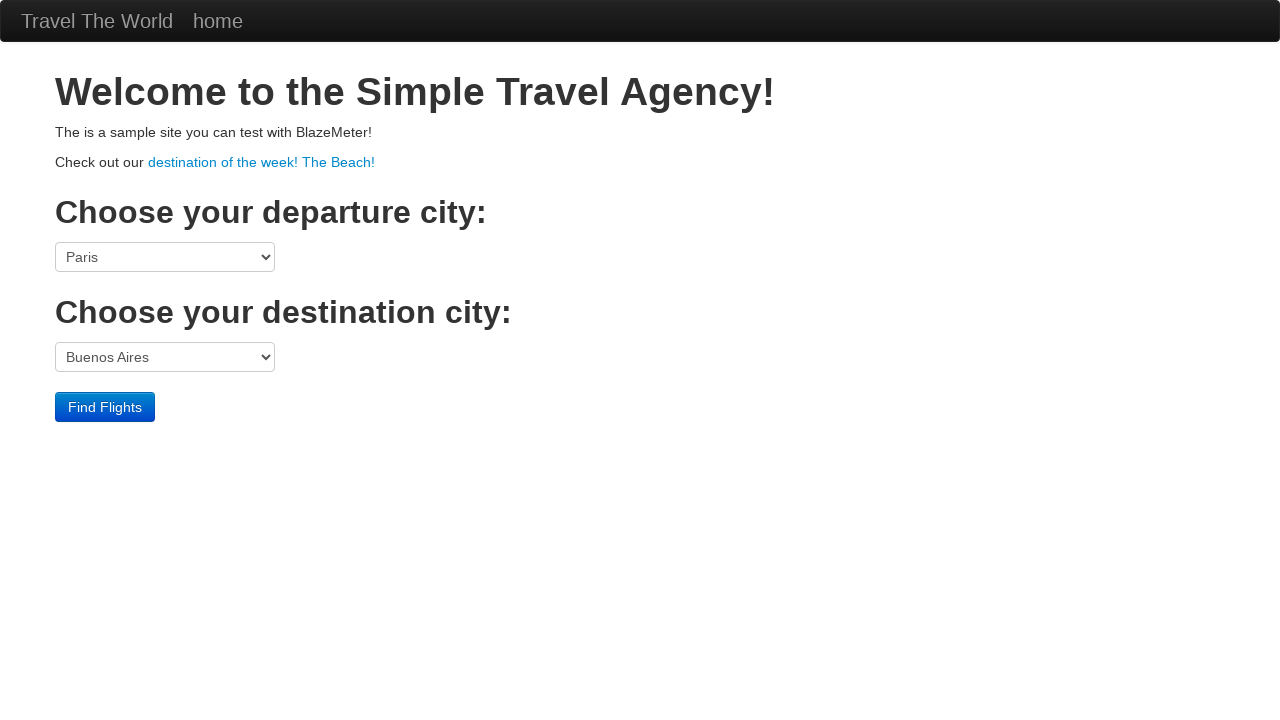

Selected Boston as departure city from dropdown on select[name='fromPort']
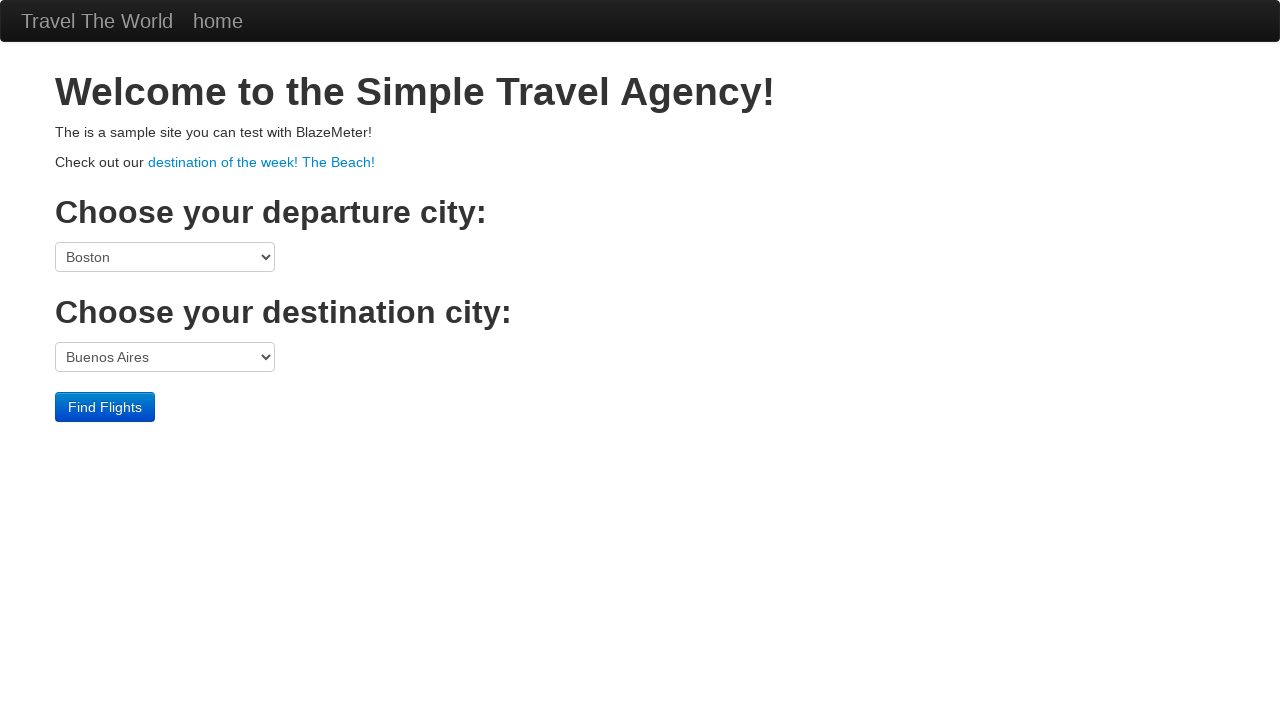

Selected New York as destination city from dropdown on select[name='toPort']
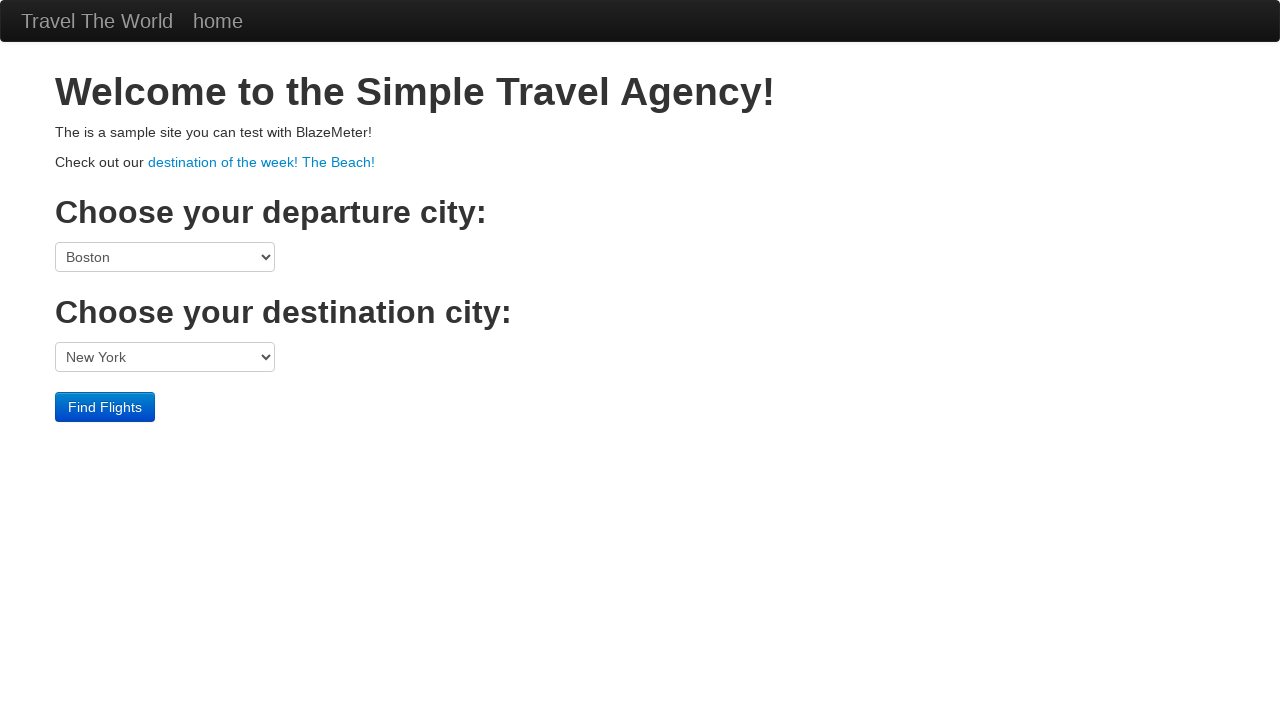

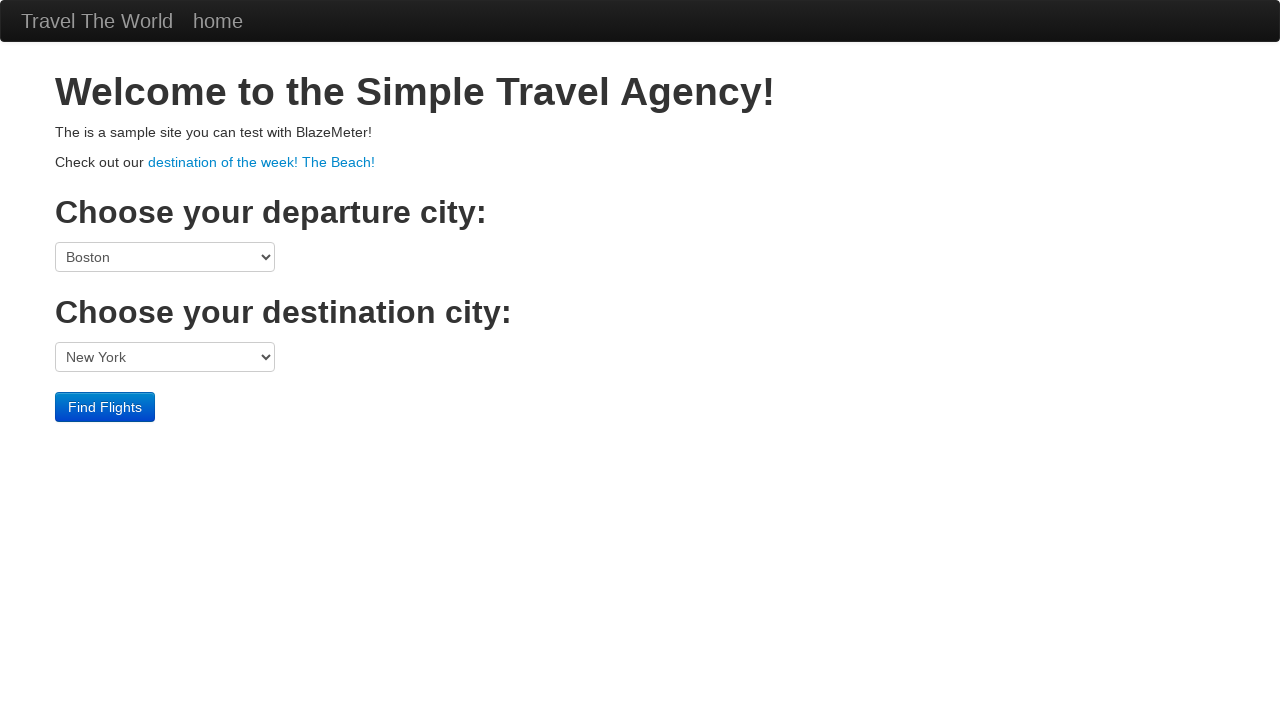